Tests selecting all checkboxes on a form and then selectively clicking specific checkboxes based on their value

Starting URL: https://automationfc.github.io/multiple-fields/

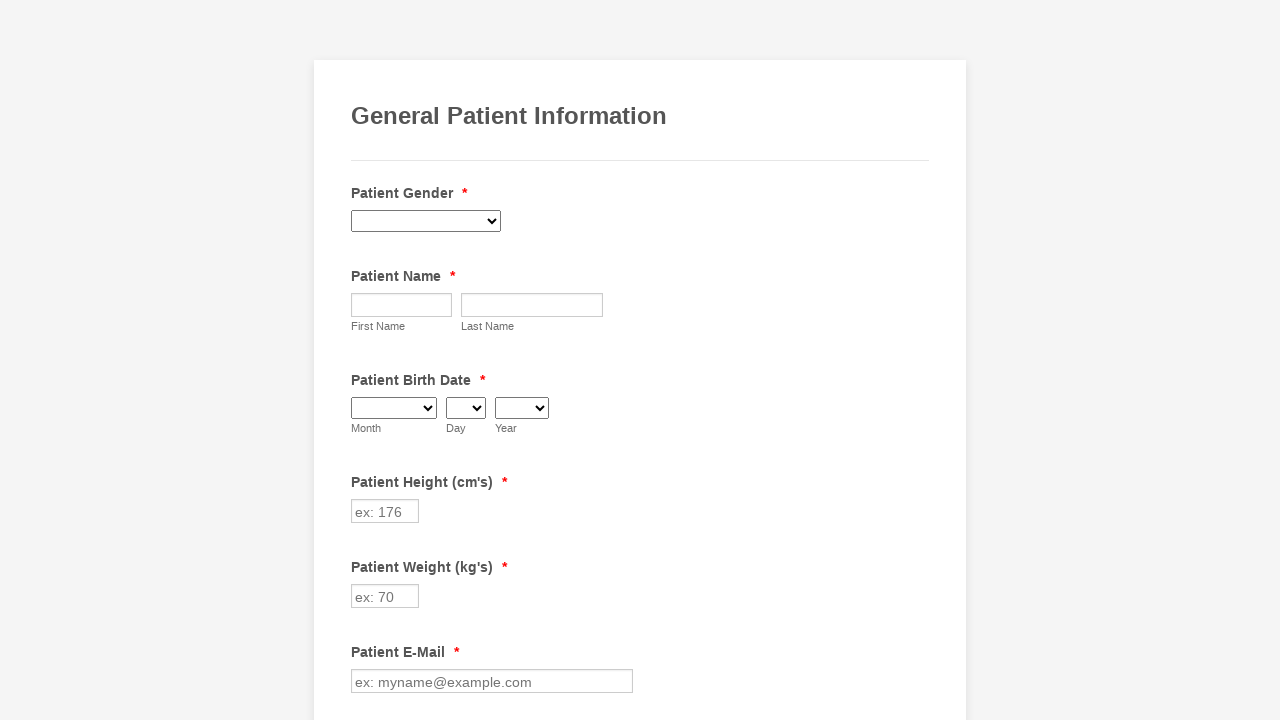

Located all checkboxes on the form
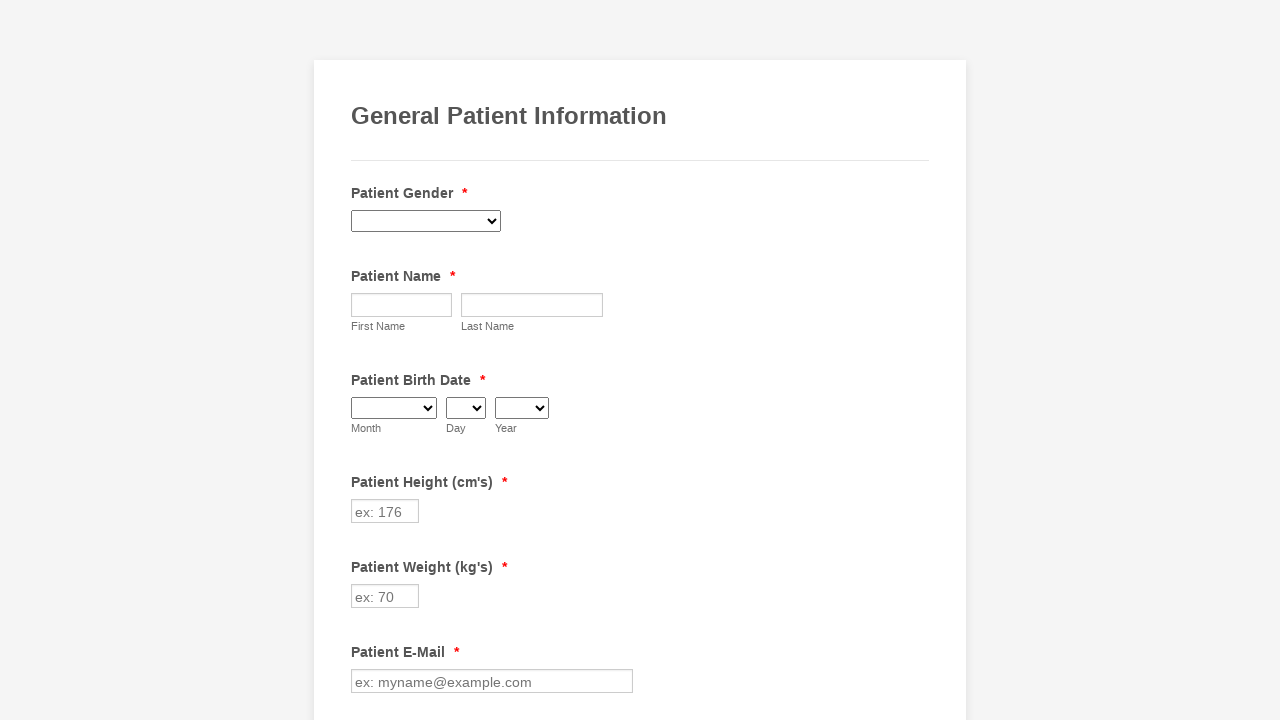

Clicked a checkbox to select it at (362, 360) on input.form-checkbox >> nth=0
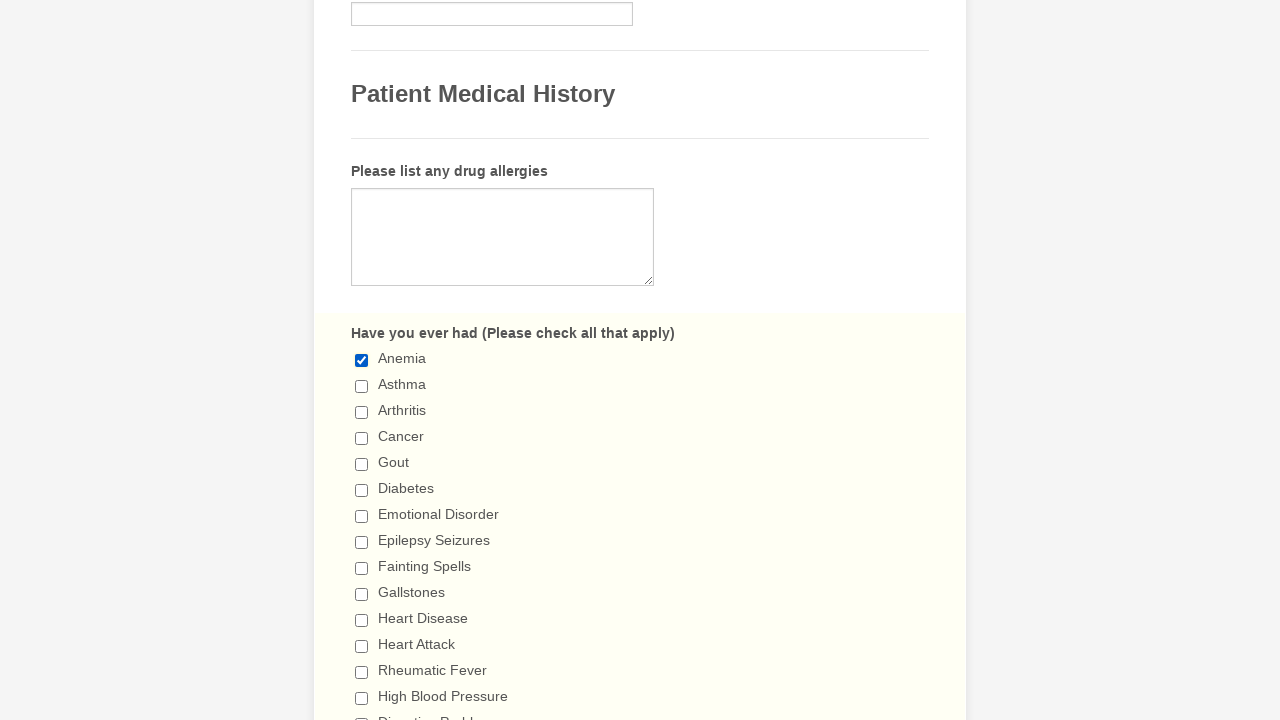

Clicked a checkbox to select it at (362, 386) on input.form-checkbox >> nth=1
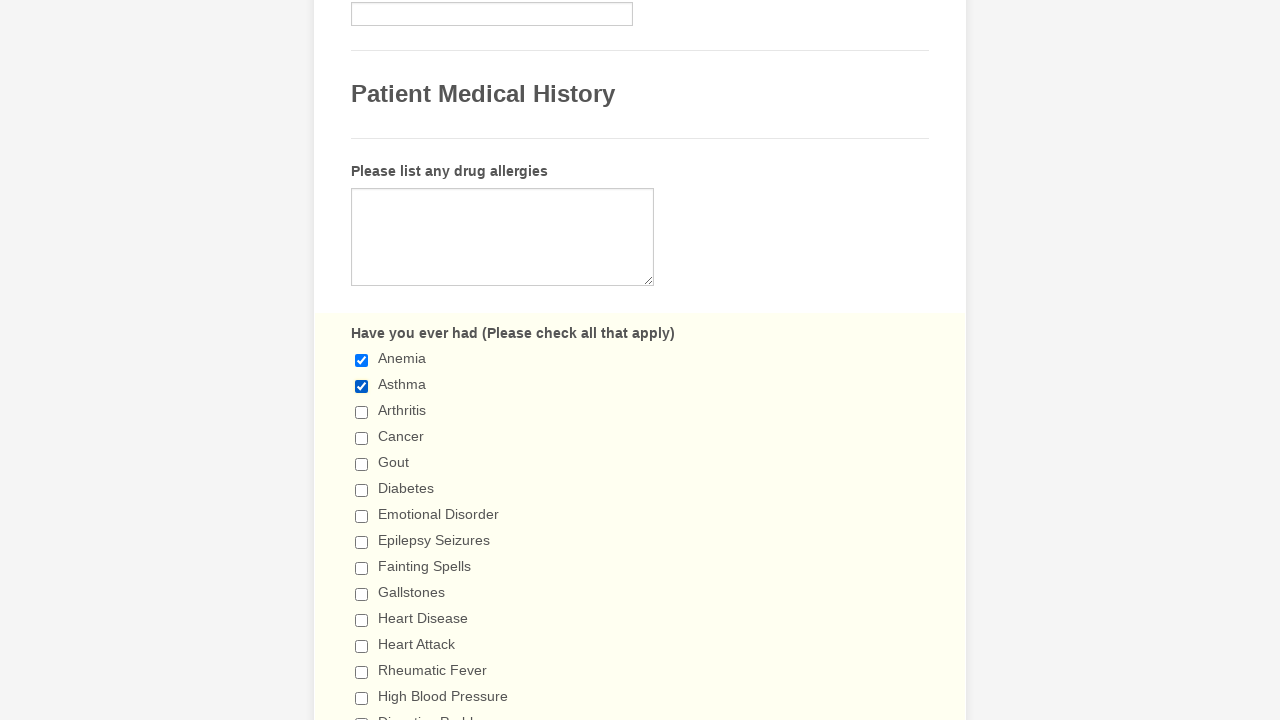

Clicked a checkbox to select it at (362, 412) on input.form-checkbox >> nth=2
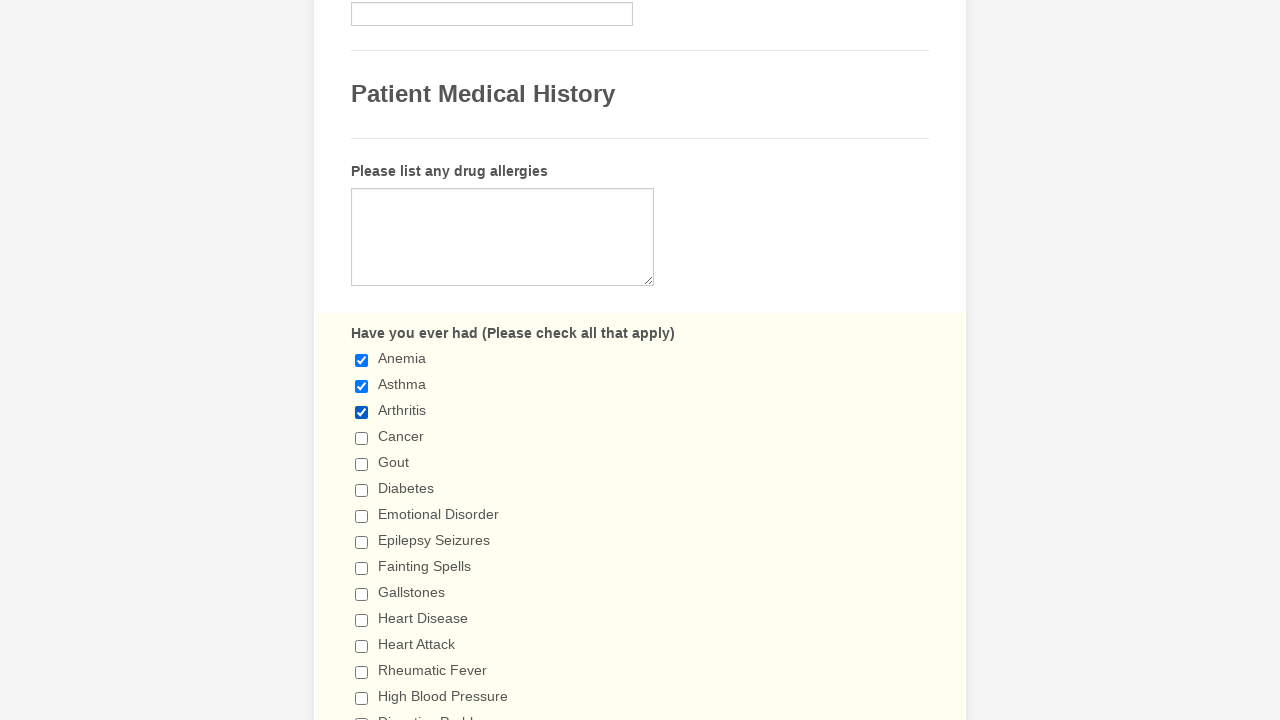

Clicked a checkbox to select it at (362, 438) on input.form-checkbox >> nth=3
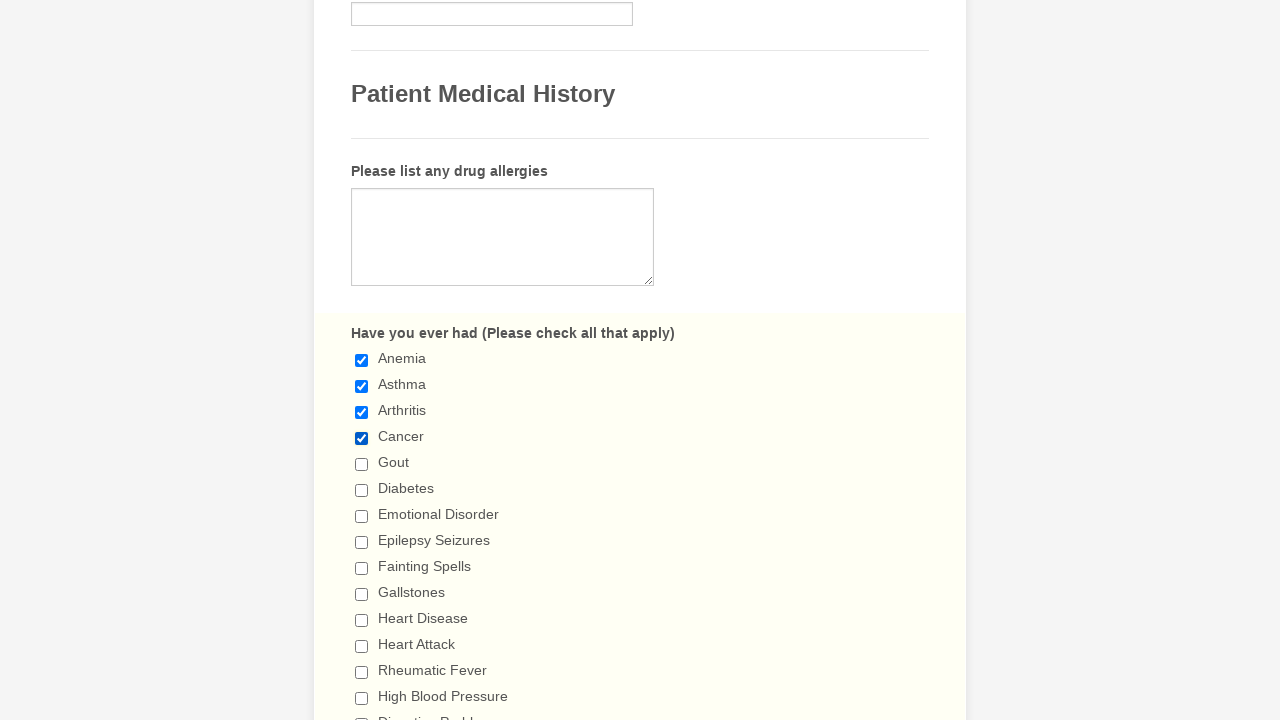

Clicked a checkbox to select it at (362, 464) on input.form-checkbox >> nth=4
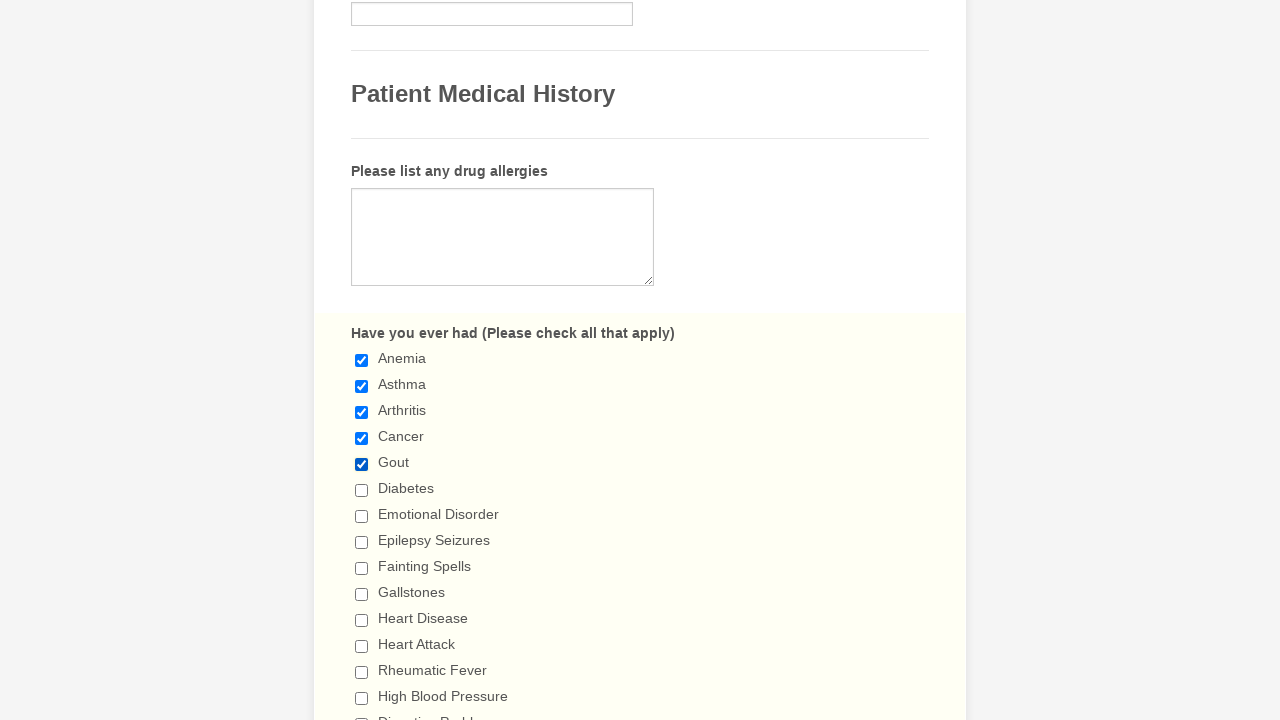

Clicked a checkbox to select it at (362, 490) on input.form-checkbox >> nth=5
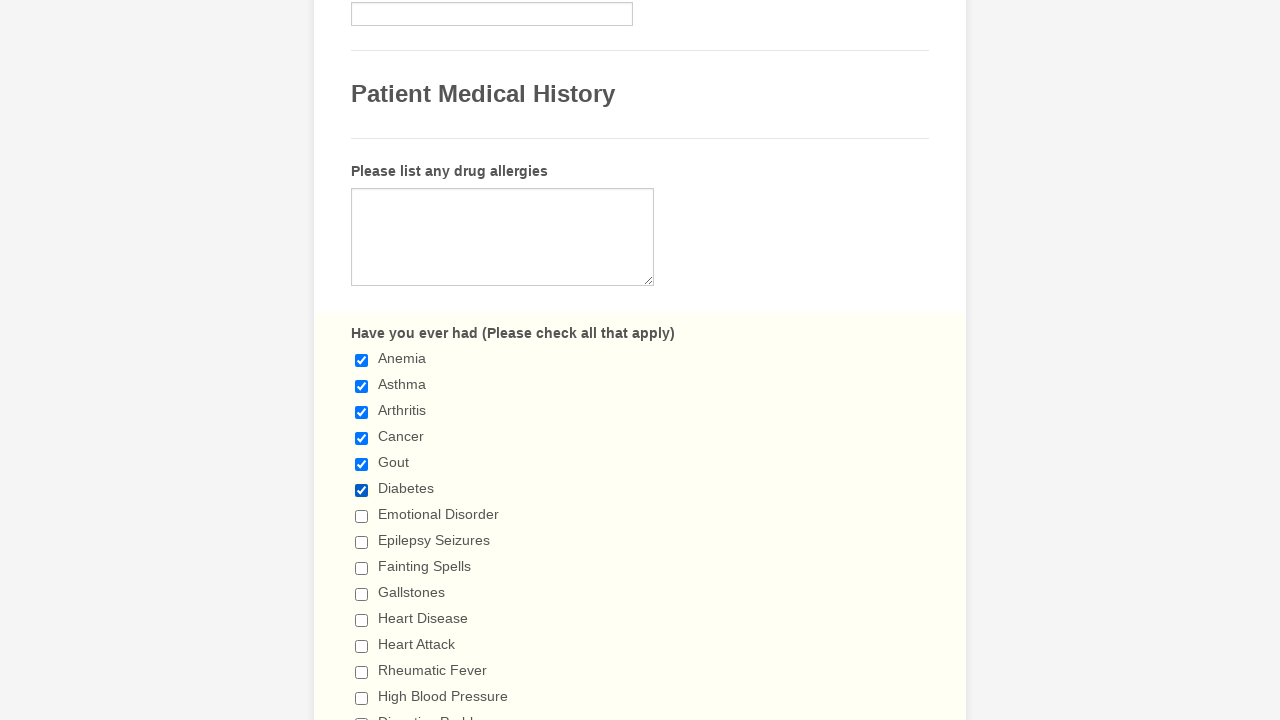

Clicked a checkbox to select it at (362, 516) on input.form-checkbox >> nth=6
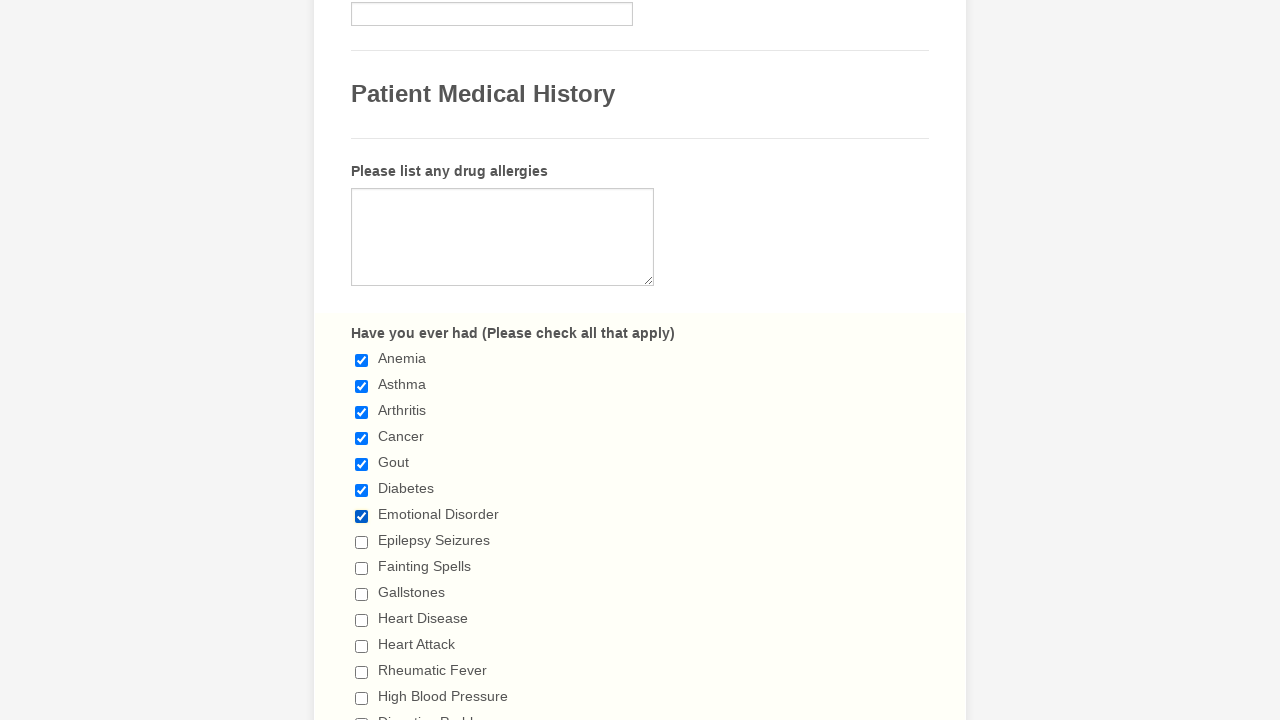

Clicked a checkbox to select it at (362, 542) on input.form-checkbox >> nth=7
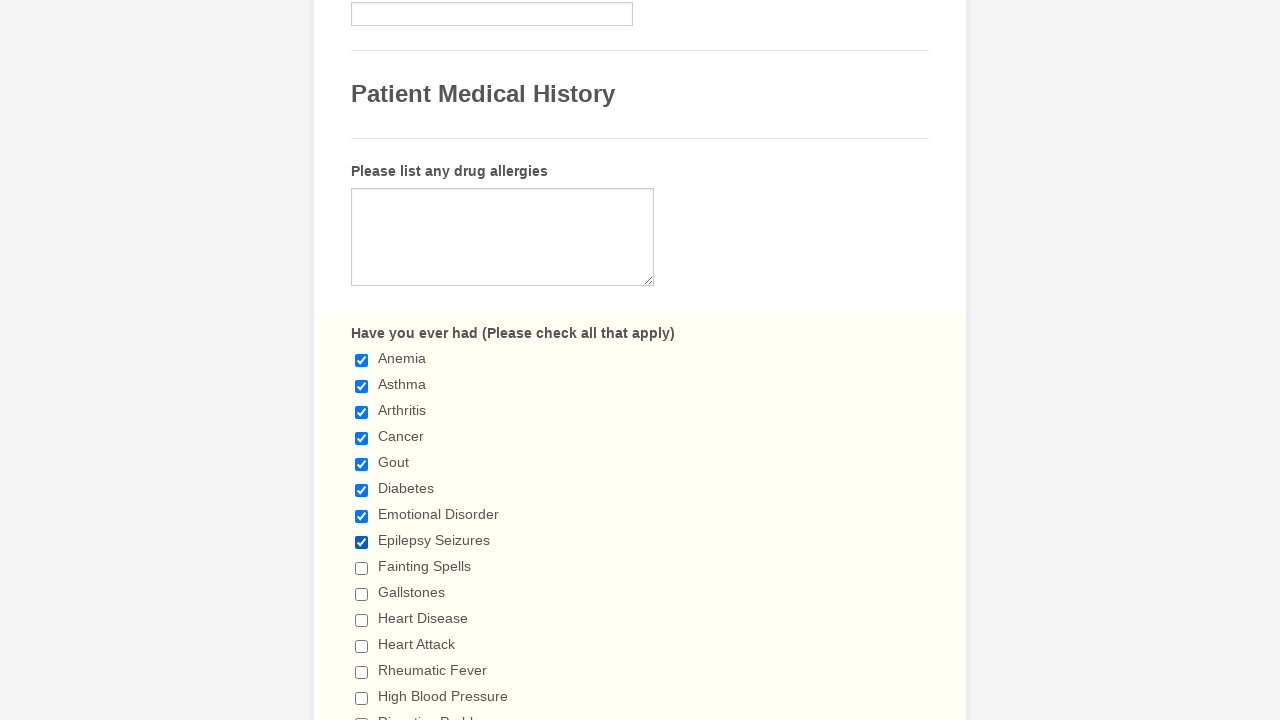

Clicked a checkbox to select it at (362, 568) on input.form-checkbox >> nth=8
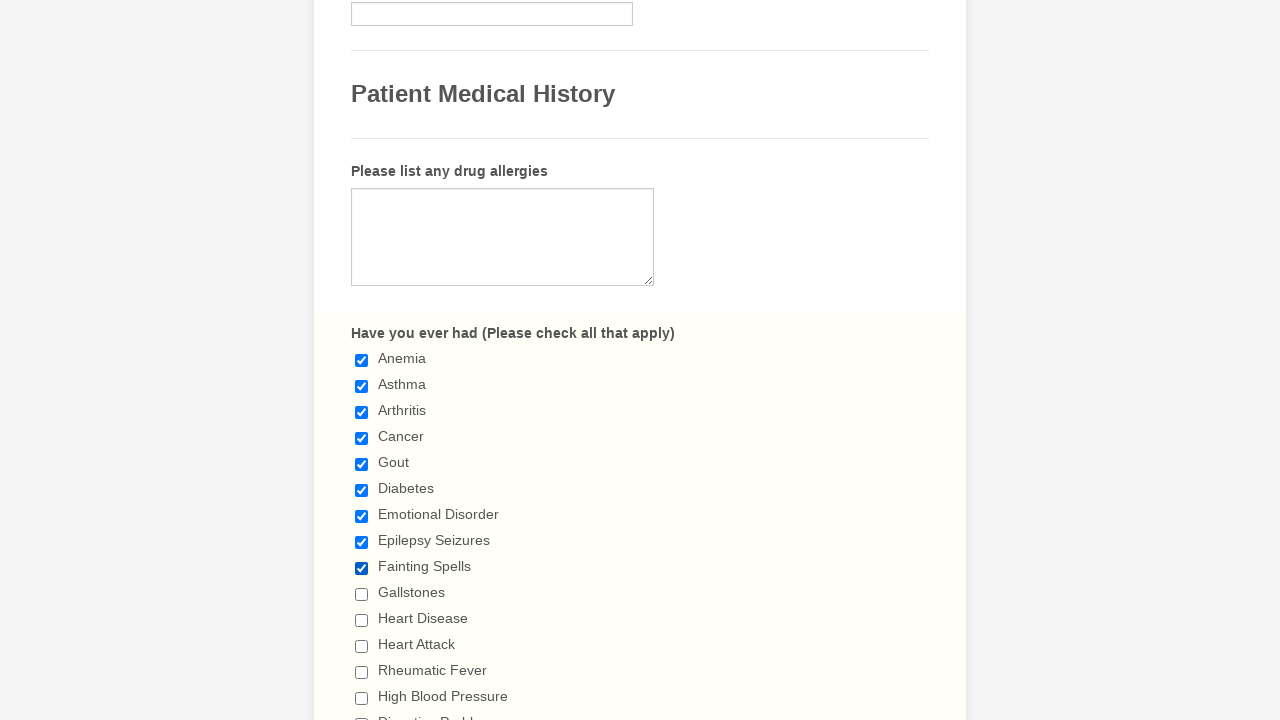

Clicked a checkbox to select it at (362, 594) on input.form-checkbox >> nth=9
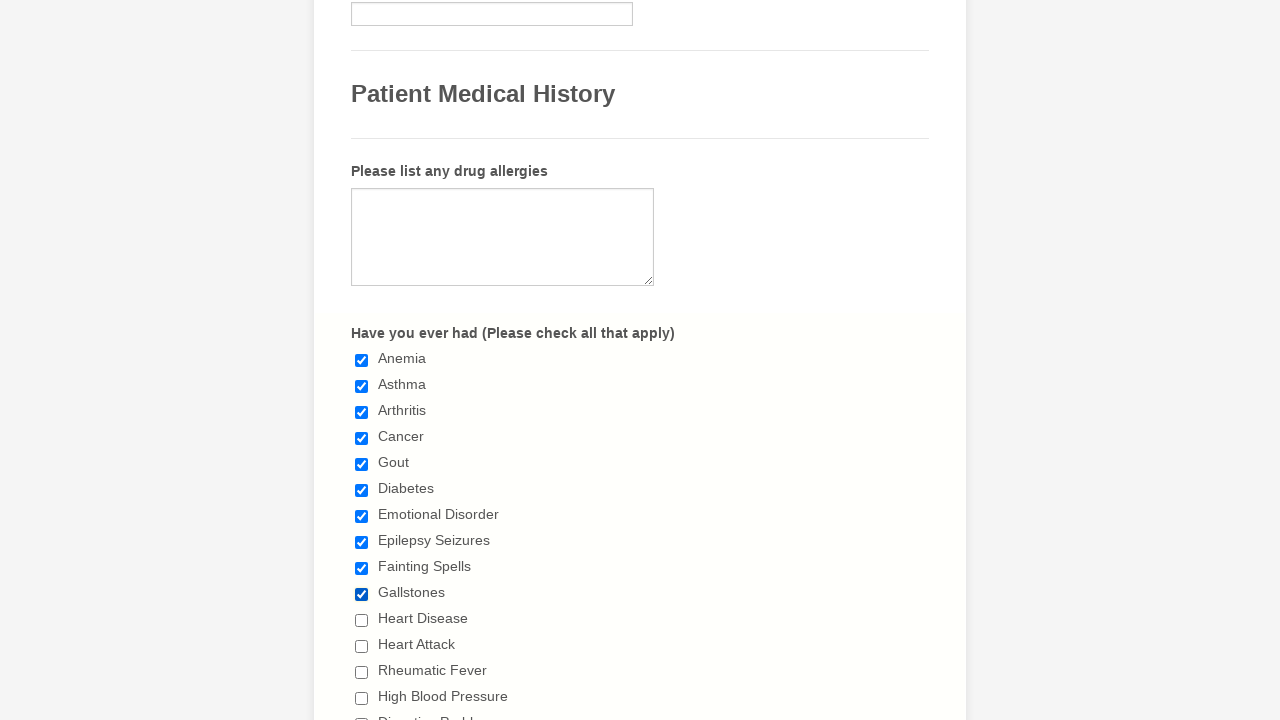

Clicked a checkbox to select it at (362, 620) on input.form-checkbox >> nth=10
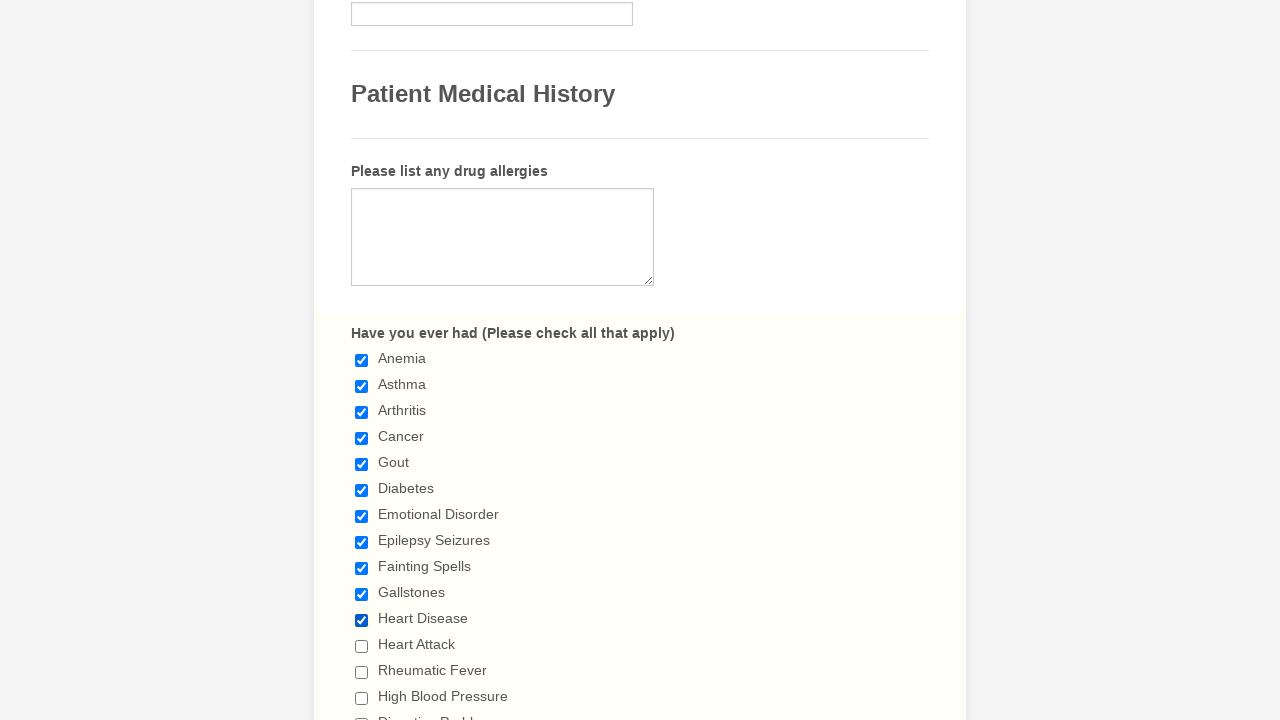

Clicked a checkbox to select it at (362, 646) on input.form-checkbox >> nth=11
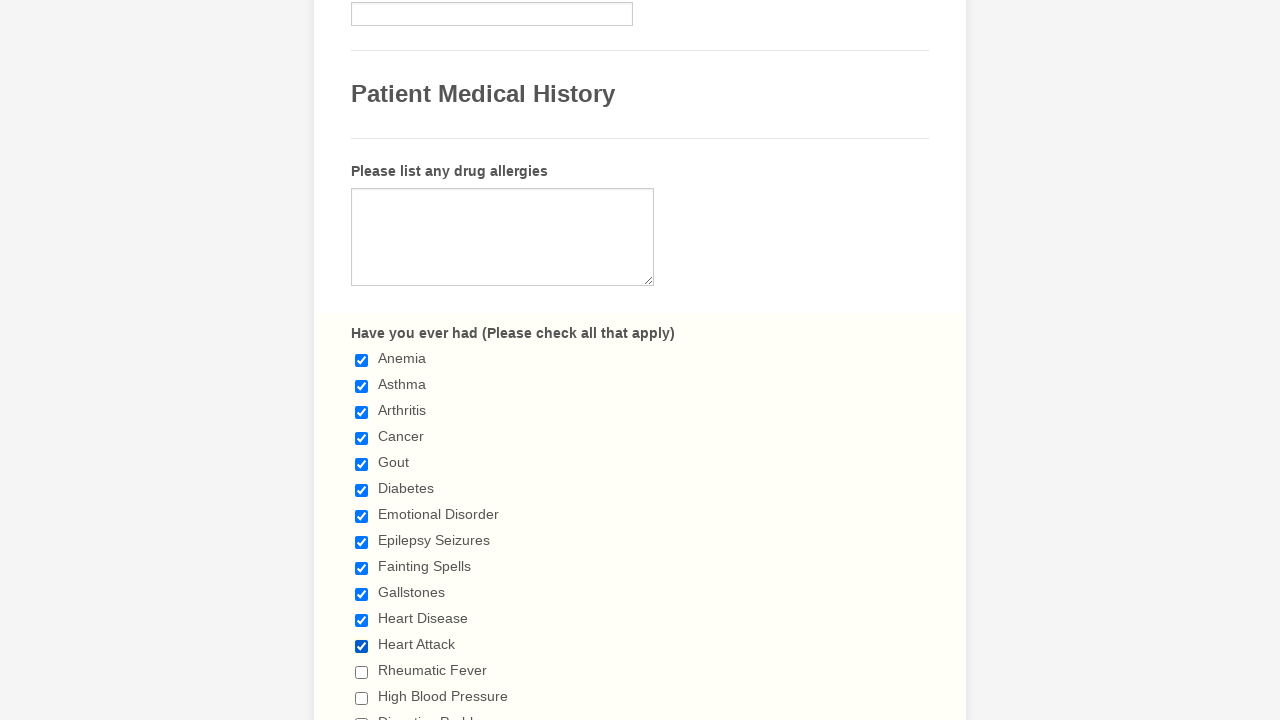

Clicked a checkbox to select it at (362, 672) on input.form-checkbox >> nth=12
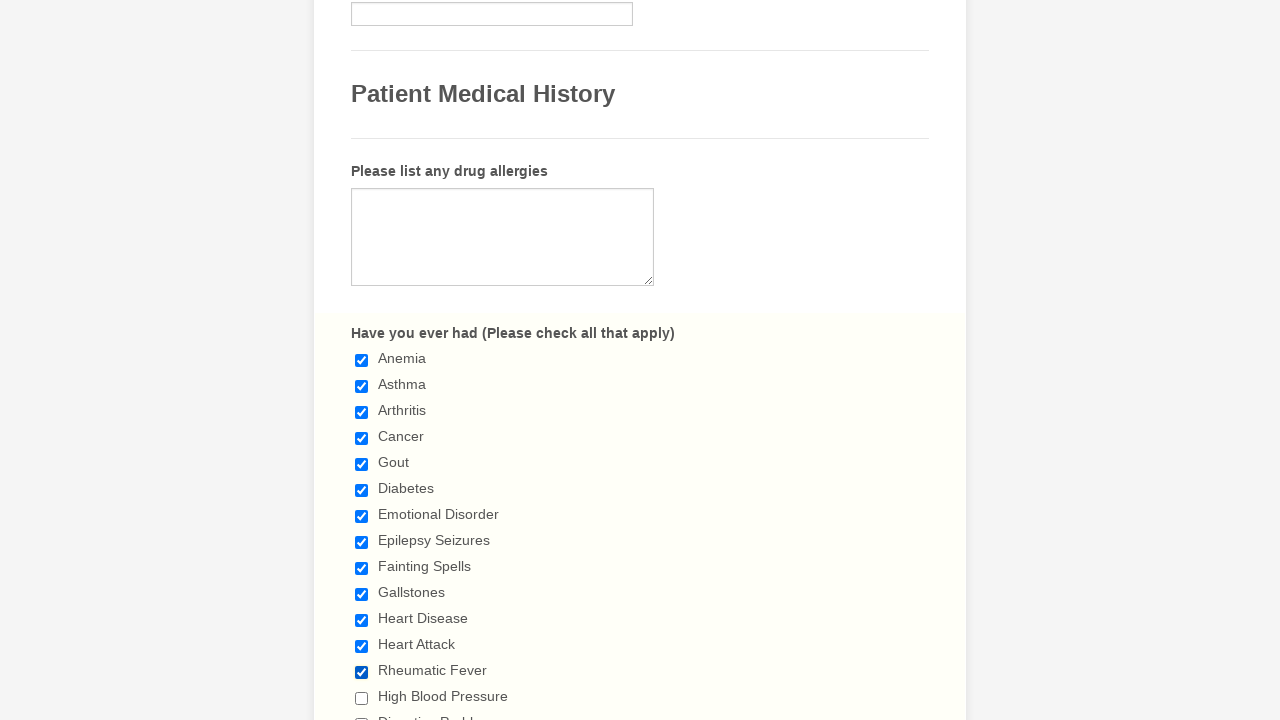

Clicked a checkbox to select it at (362, 698) on input.form-checkbox >> nth=13
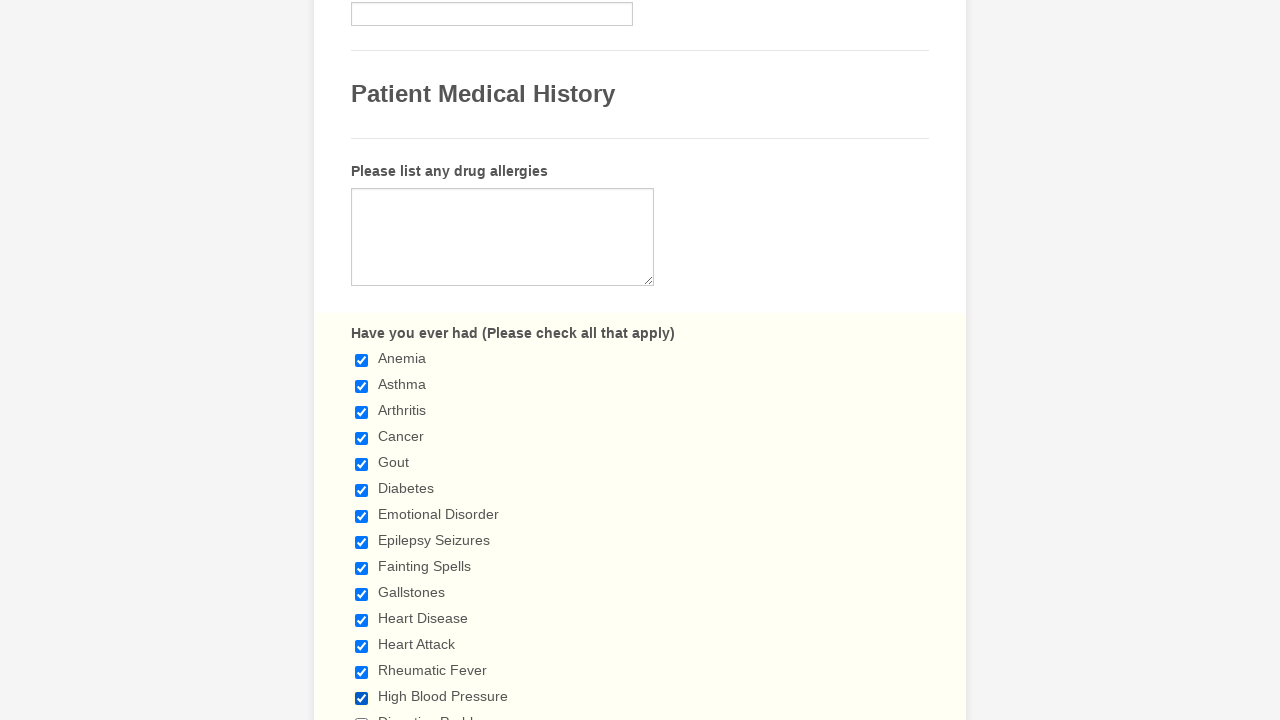

Clicked a checkbox to select it at (362, 714) on input.form-checkbox >> nth=14
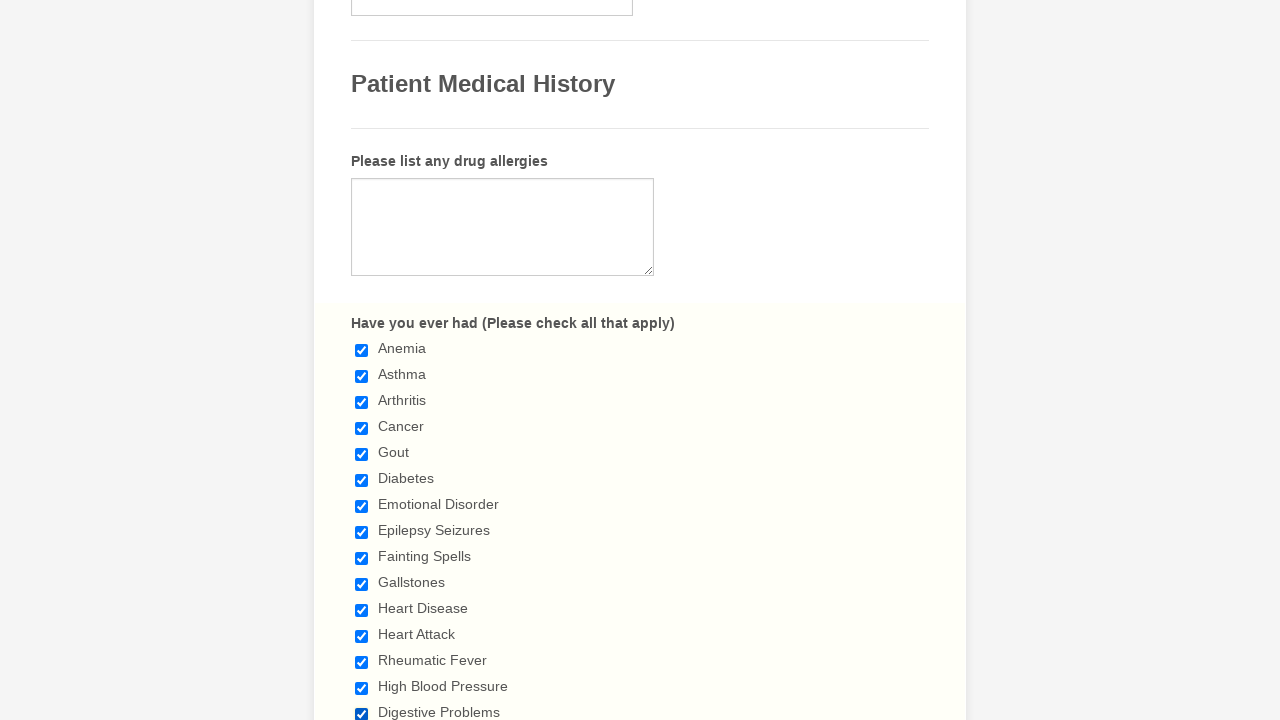

Clicked a checkbox to select it at (362, 360) on input.form-checkbox >> nth=15
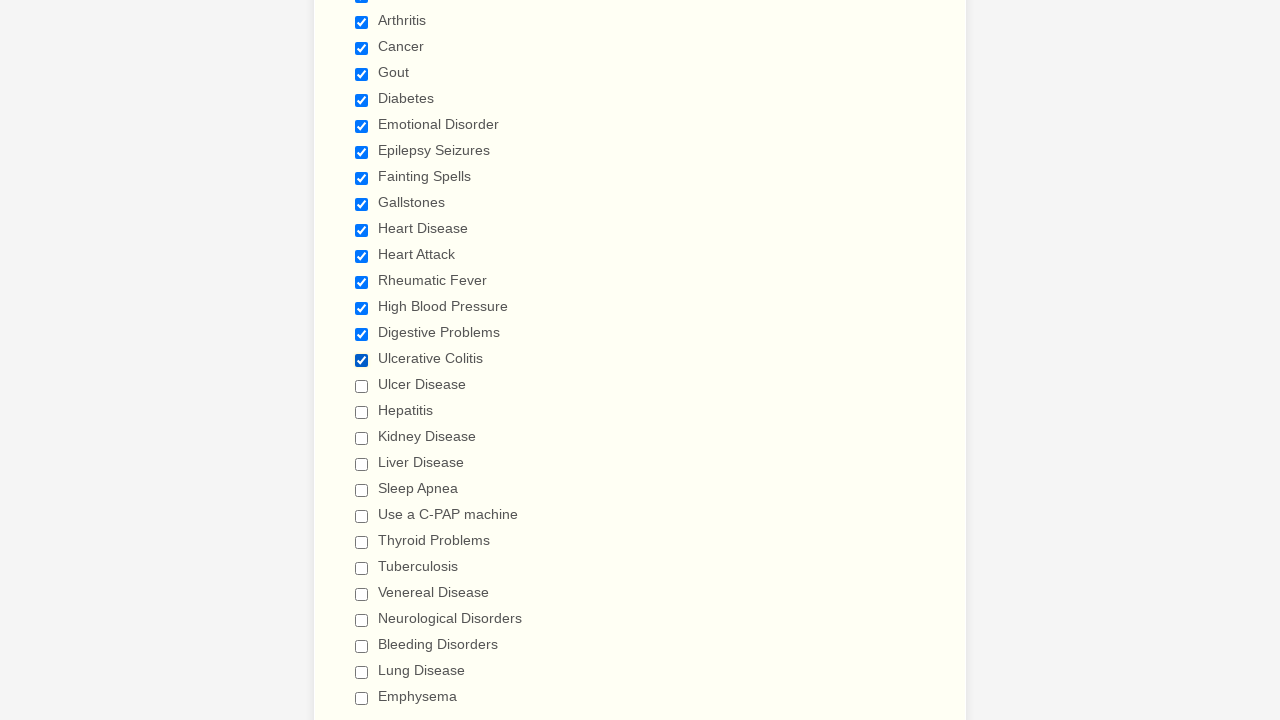

Clicked a checkbox to select it at (362, 386) on input.form-checkbox >> nth=16
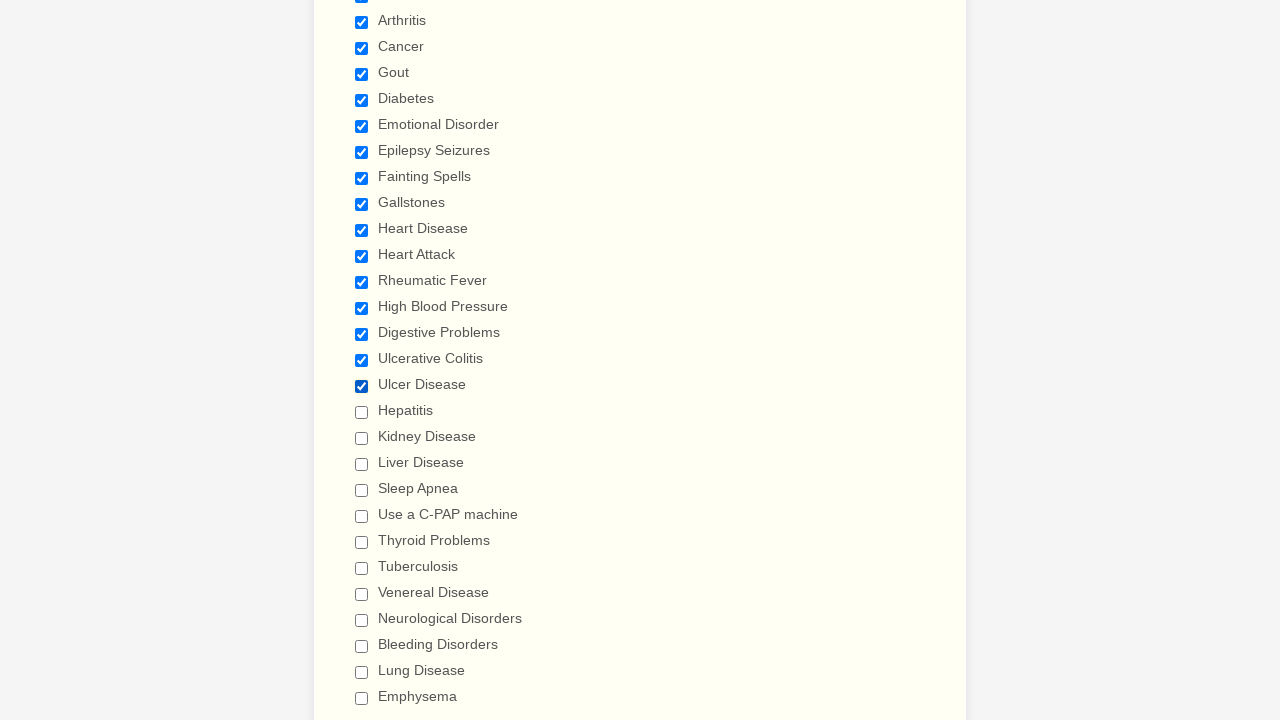

Clicked a checkbox to select it at (362, 412) on input.form-checkbox >> nth=17
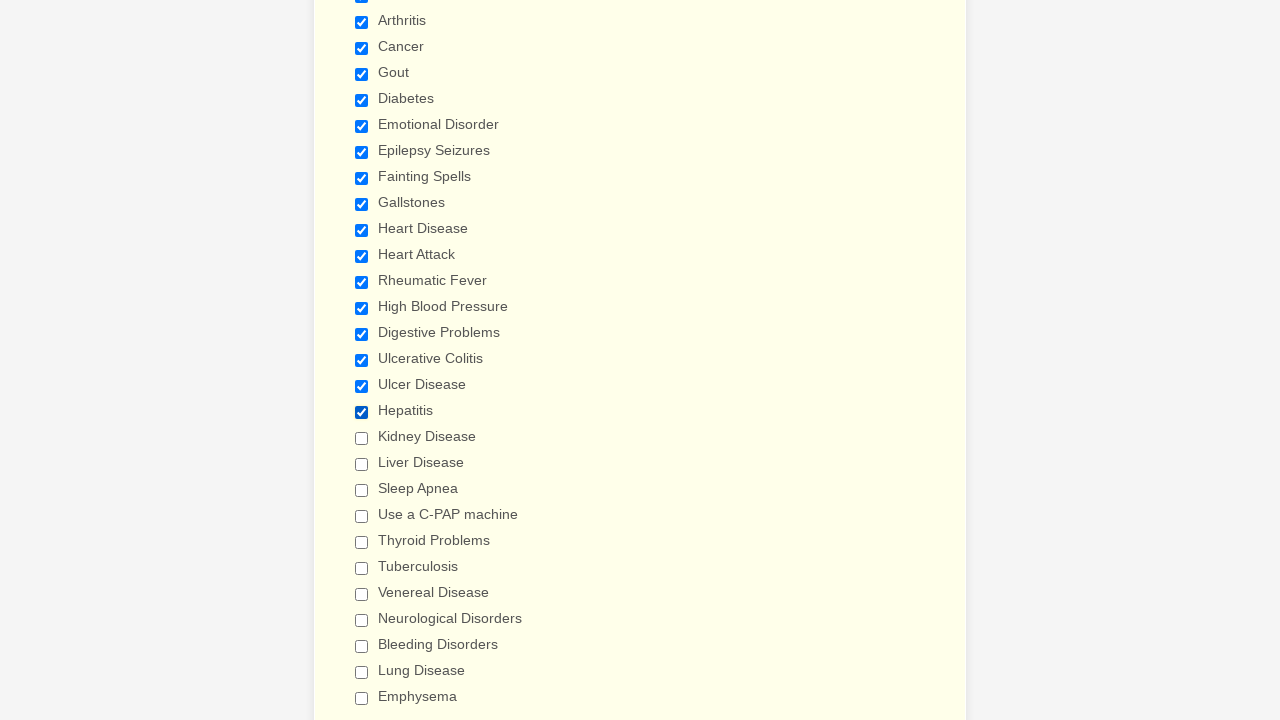

Clicked a checkbox to select it at (362, 438) on input.form-checkbox >> nth=18
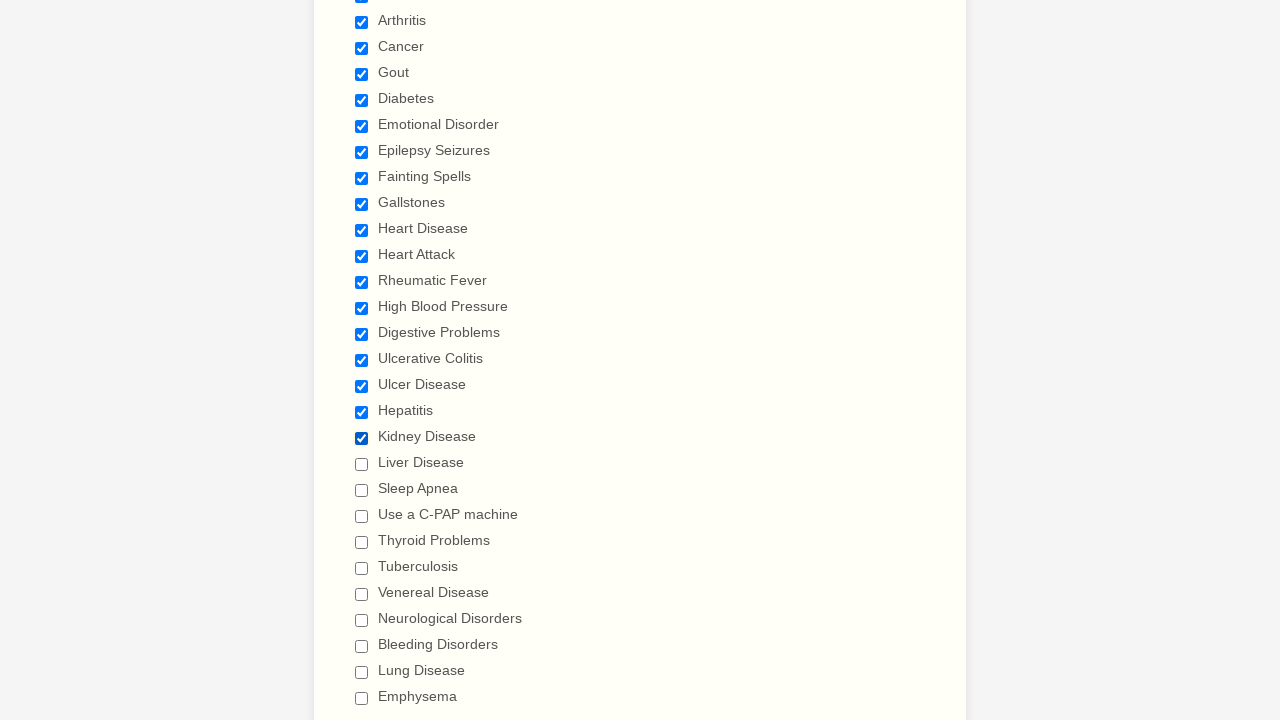

Clicked a checkbox to select it at (362, 464) on input.form-checkbox >> nth=19
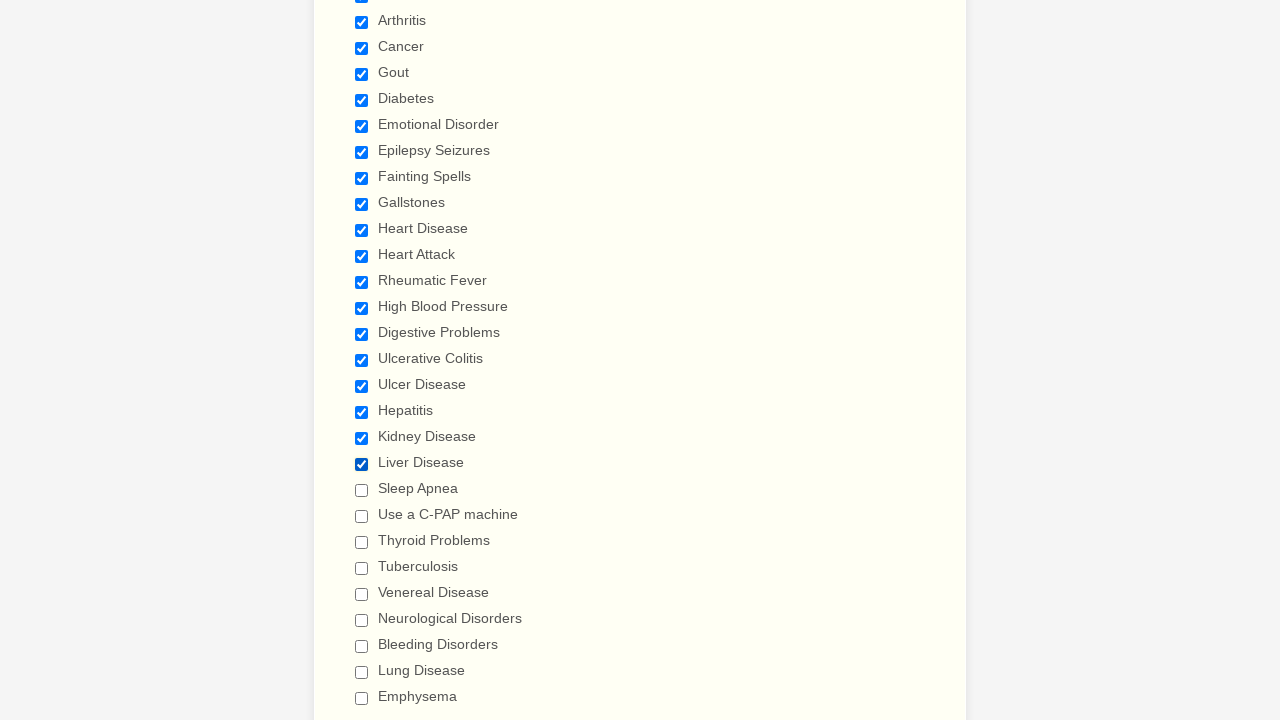

Clicked a checkbox to select it at (362, 490) on input.form-checkbox >> nth=20
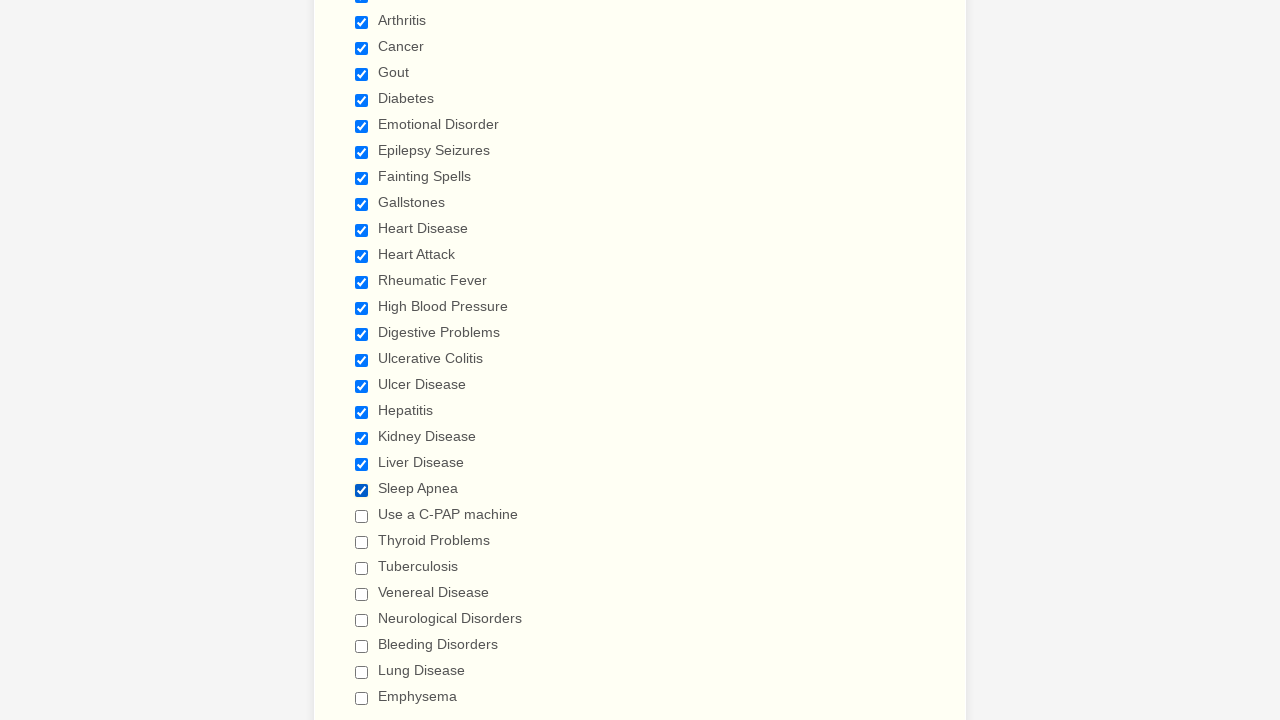

Clicked a checkbox to select it at (362, 516) on input.form-checkbox >> nth=21
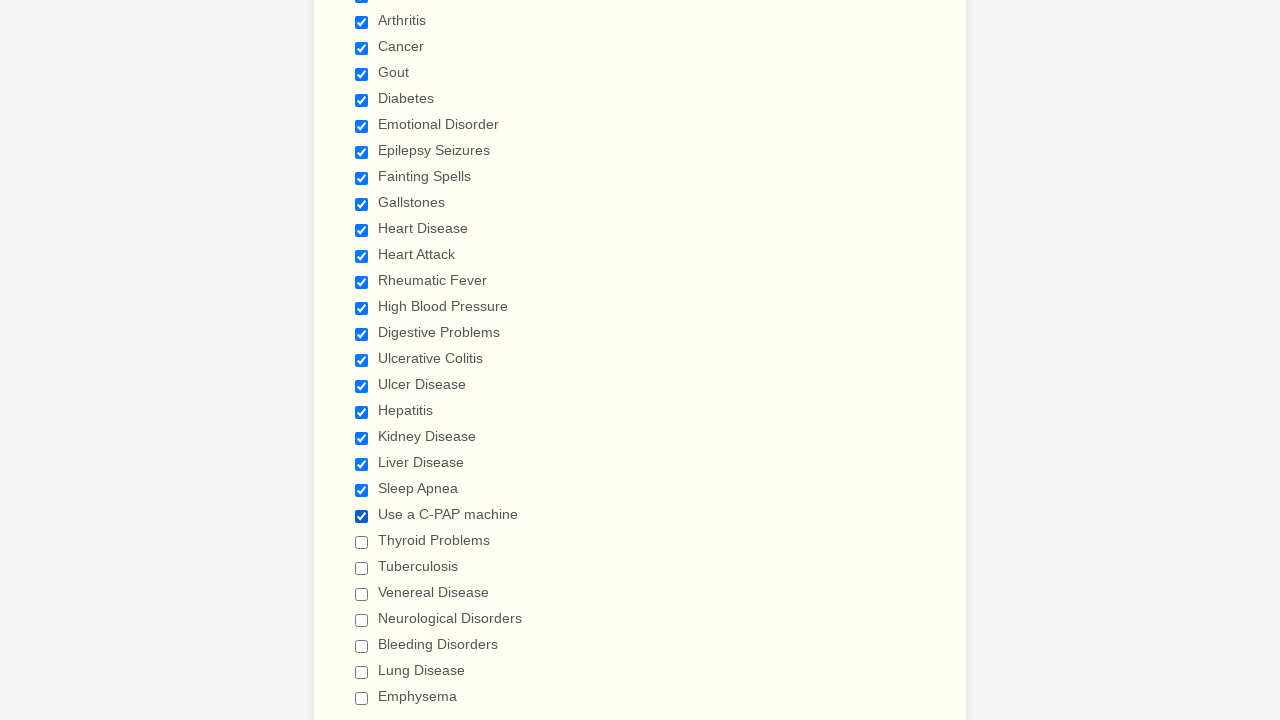

Clicked a checkbox to select it at (362, 542) on input.form-checkbox >> nth=22
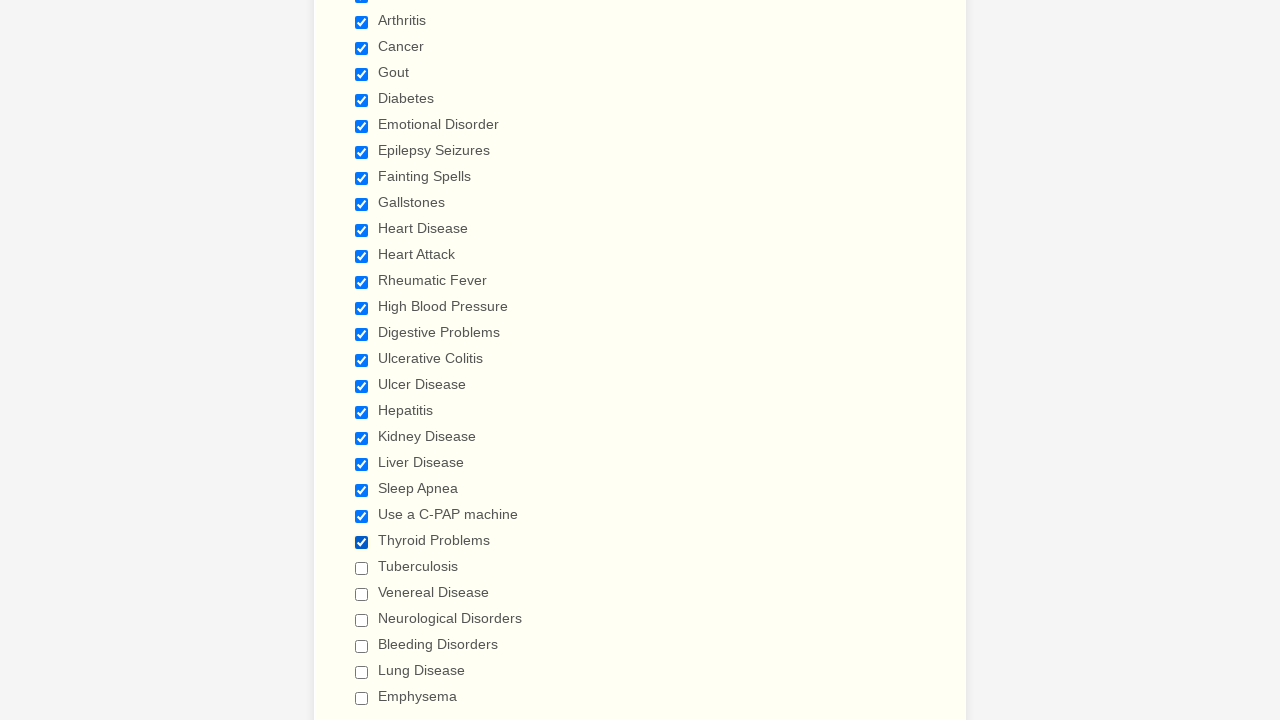

Clicked a checkbox to select it at (362, 568) on input.form-checkbox >> nth=23
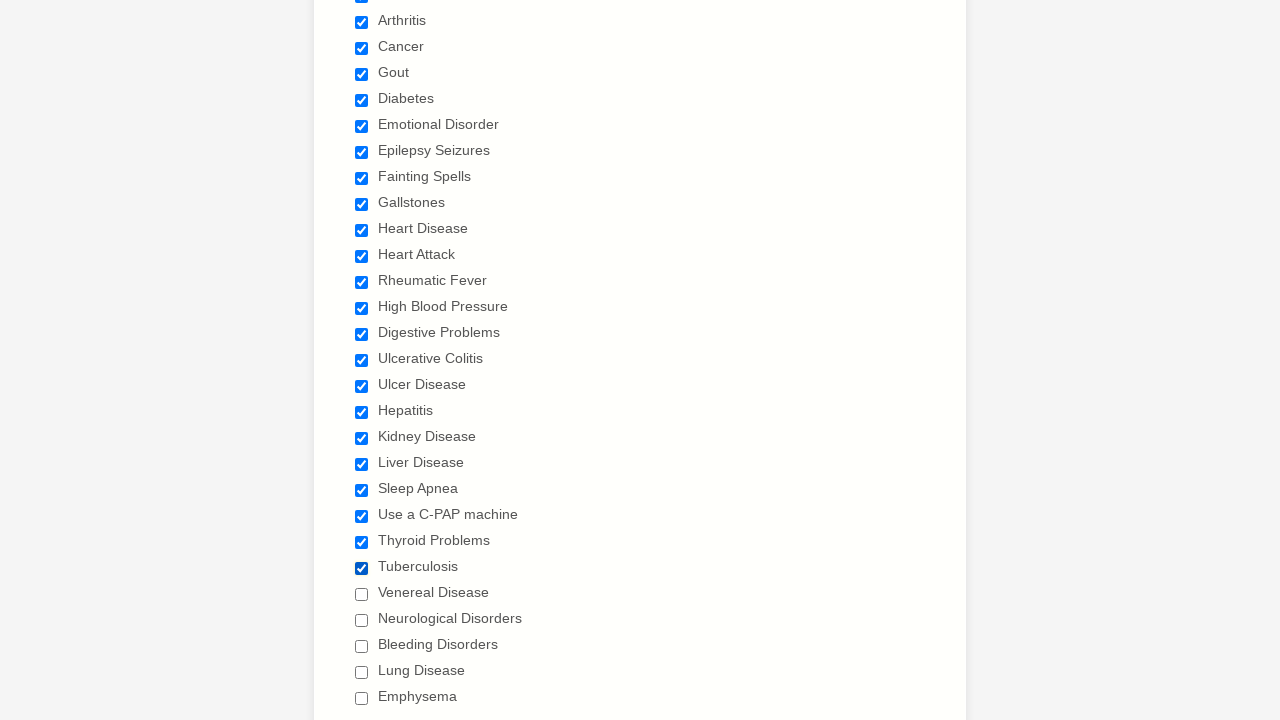

Clicked a checkbox to select it at (362, 594) on input.form-checkbox >> nth=24
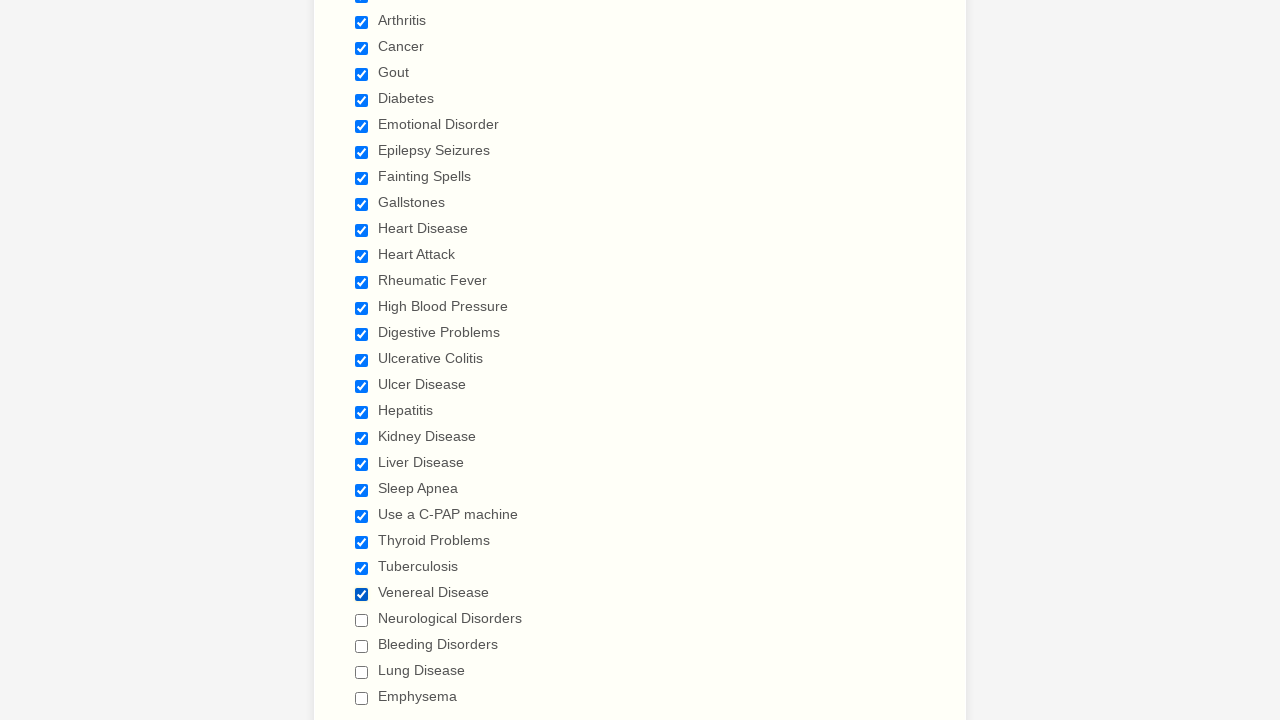

Clicked a checkbox to select it at (362, 620) on input.form-checkbox >> nth=25
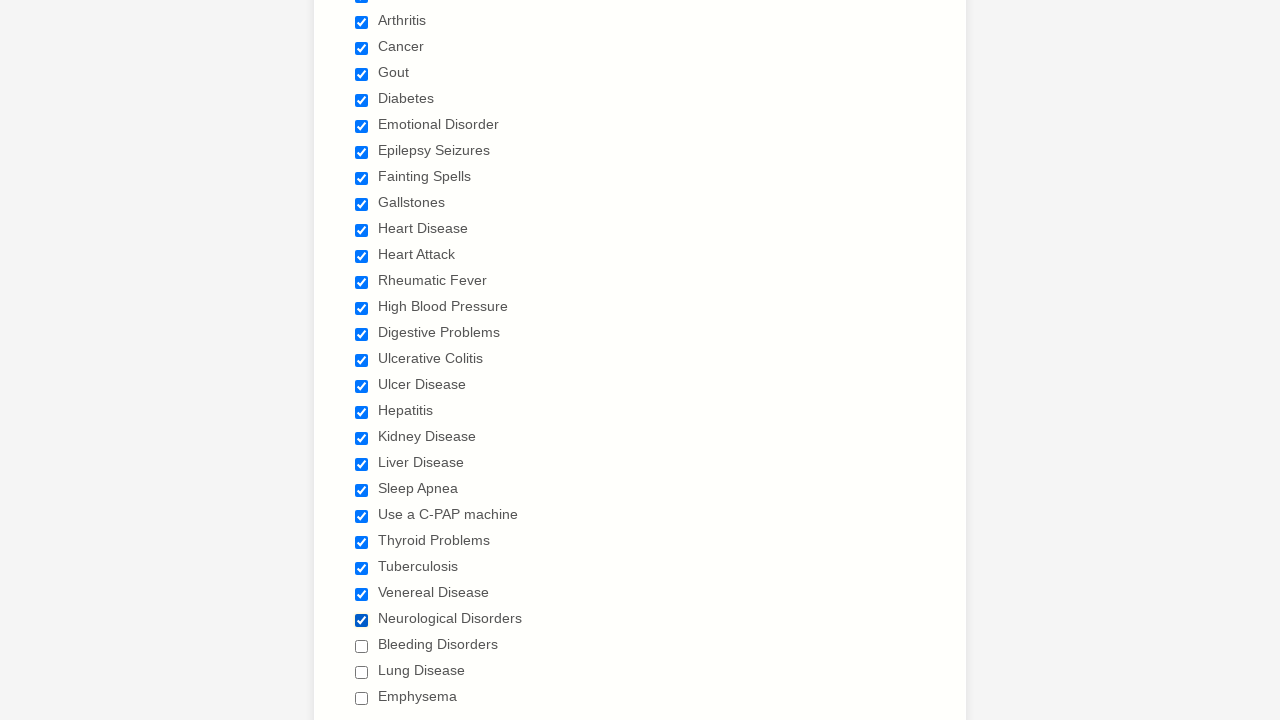

Clicked a checkbox to select it at (362, 646) on input.form-checkbox >> nth=26
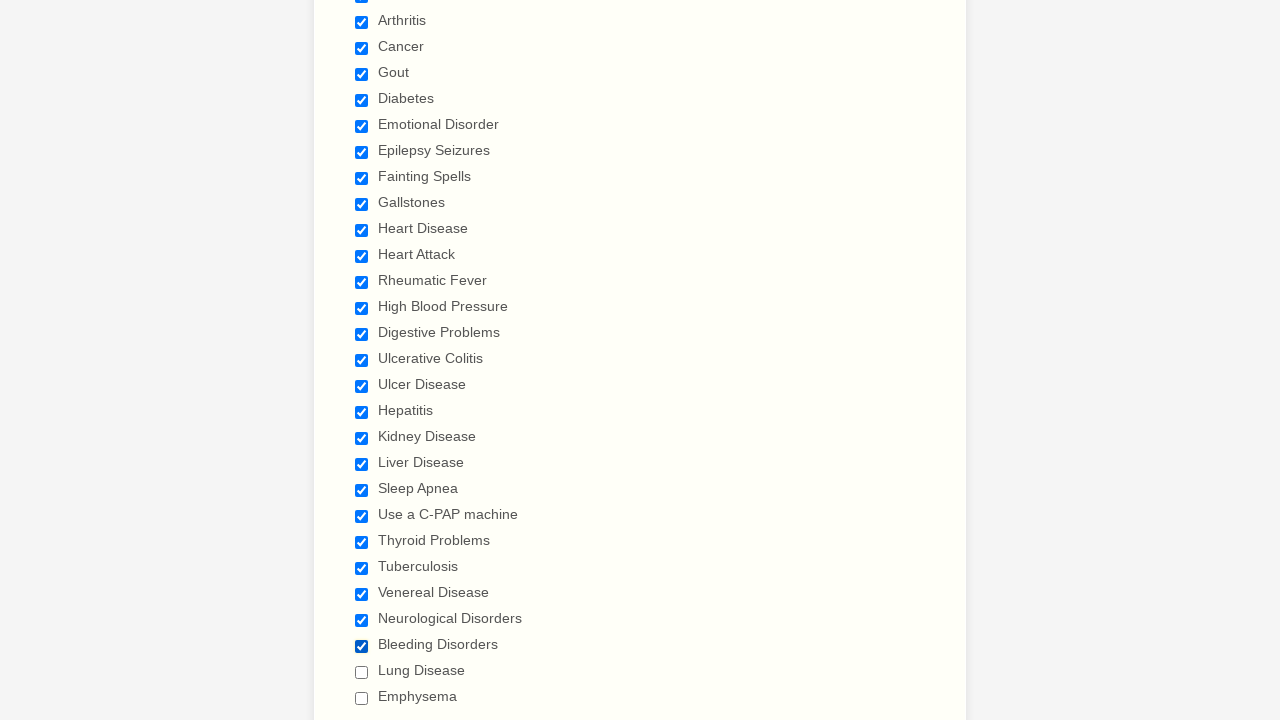

Clicked a checkbox to select it at (362, 672) on input.form-checkbox >> nth=27
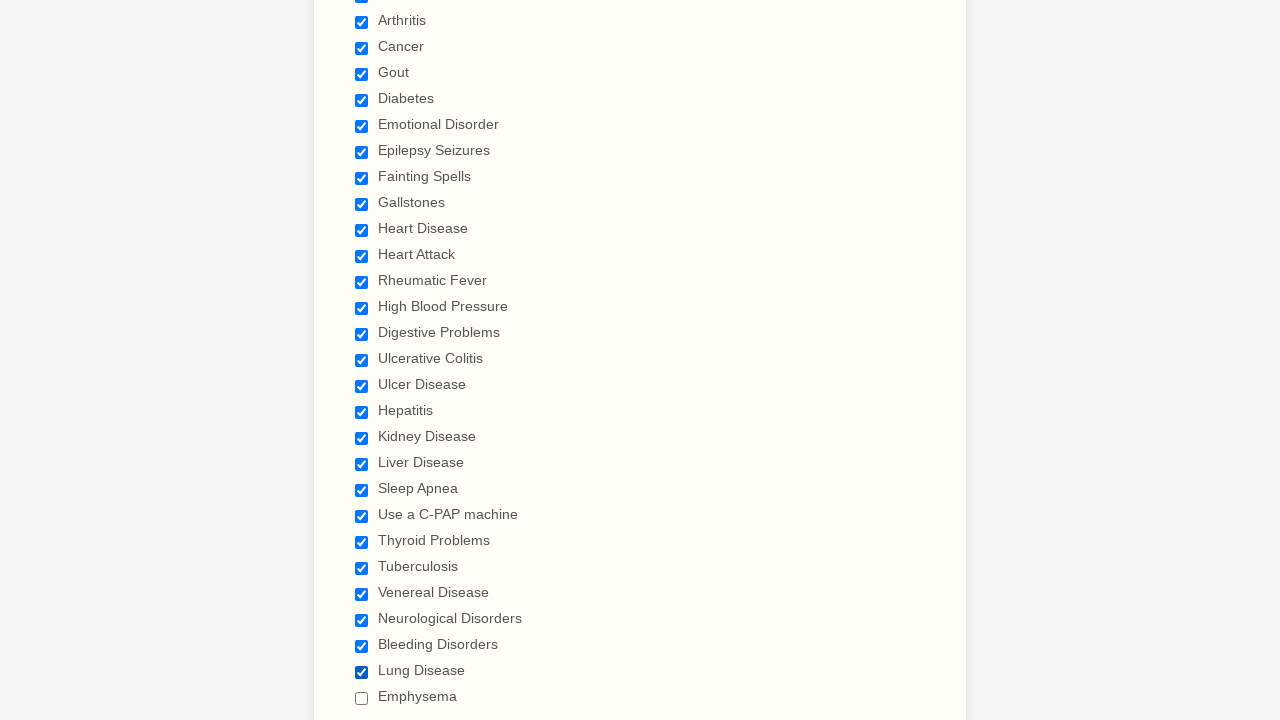

Clicked a checkbox to select it at (362, 698) on input.form-checkbox >> nth=28
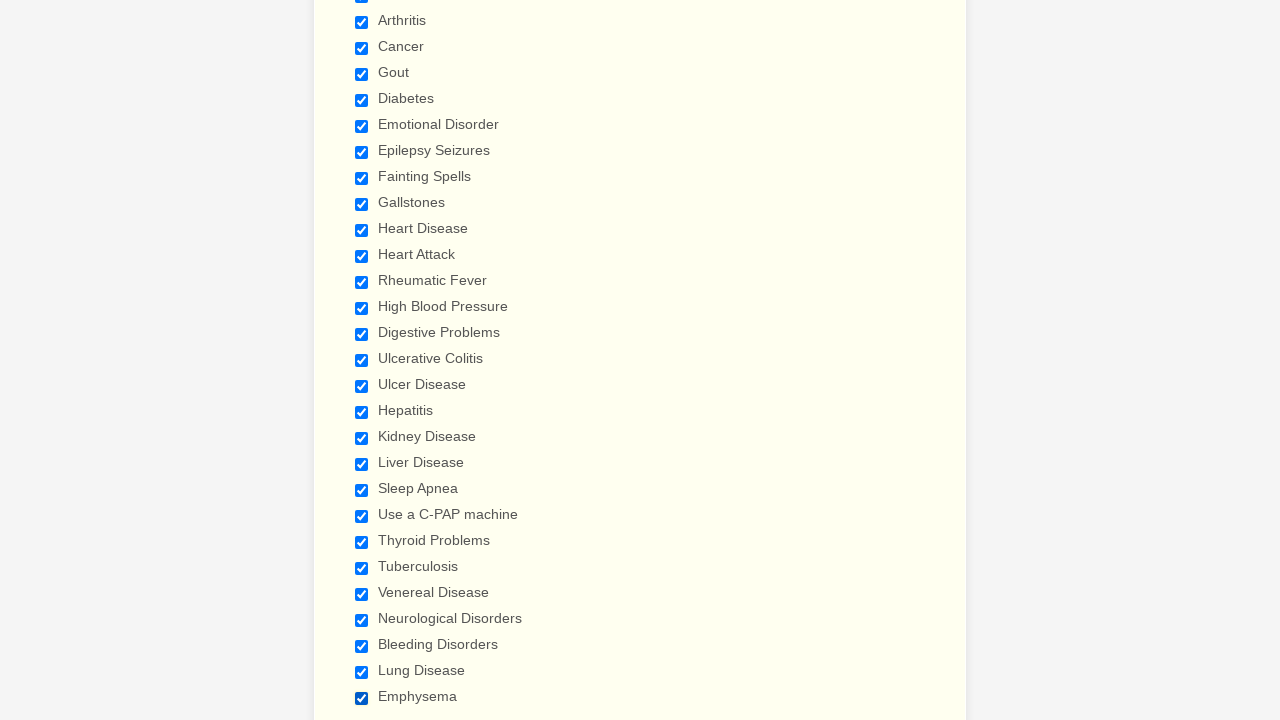

Located checkbox with value 'Arthritis'
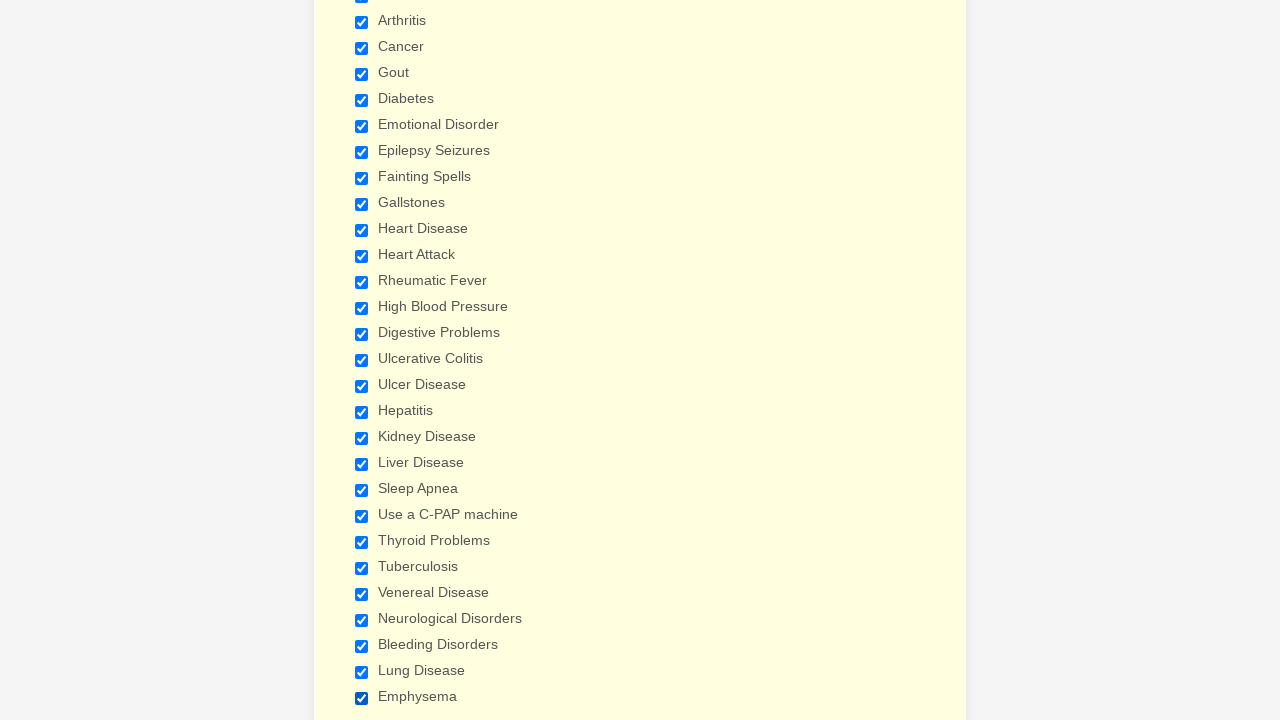

Clicked the 'Arthritis' checkbox at (362, 22) on input.form-checkbox[value='Arthritis'] >> nth=0
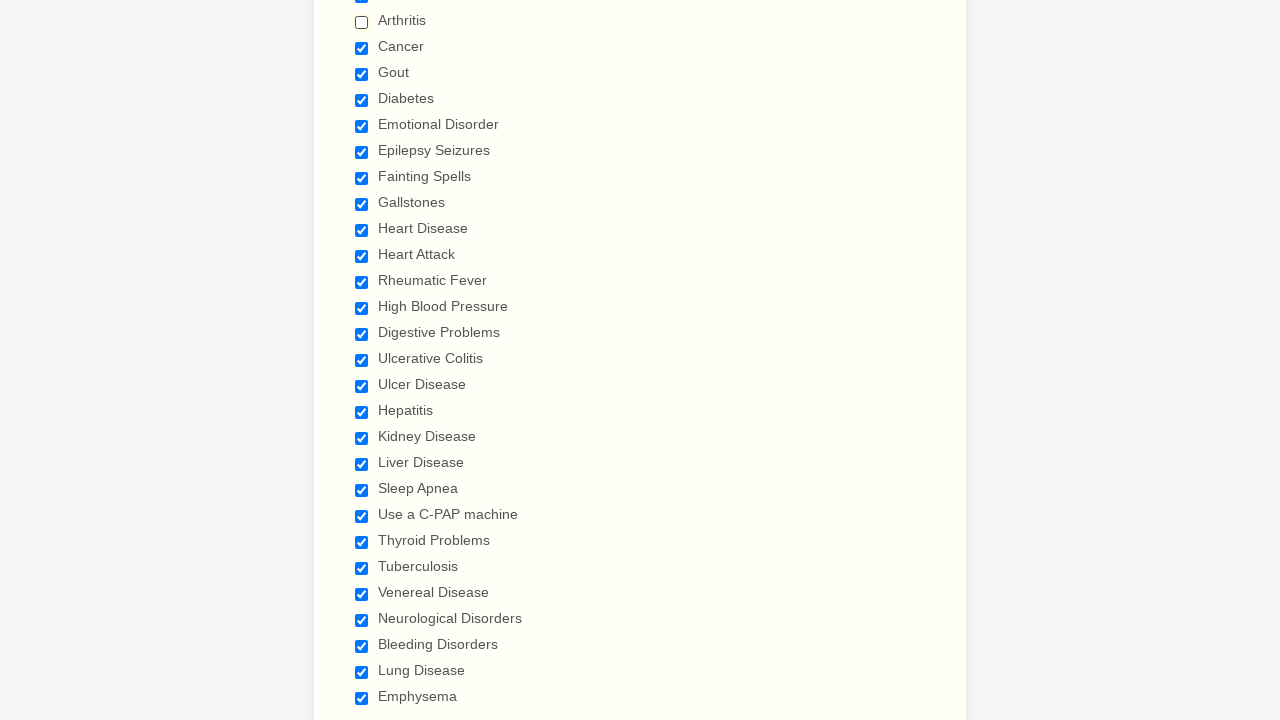

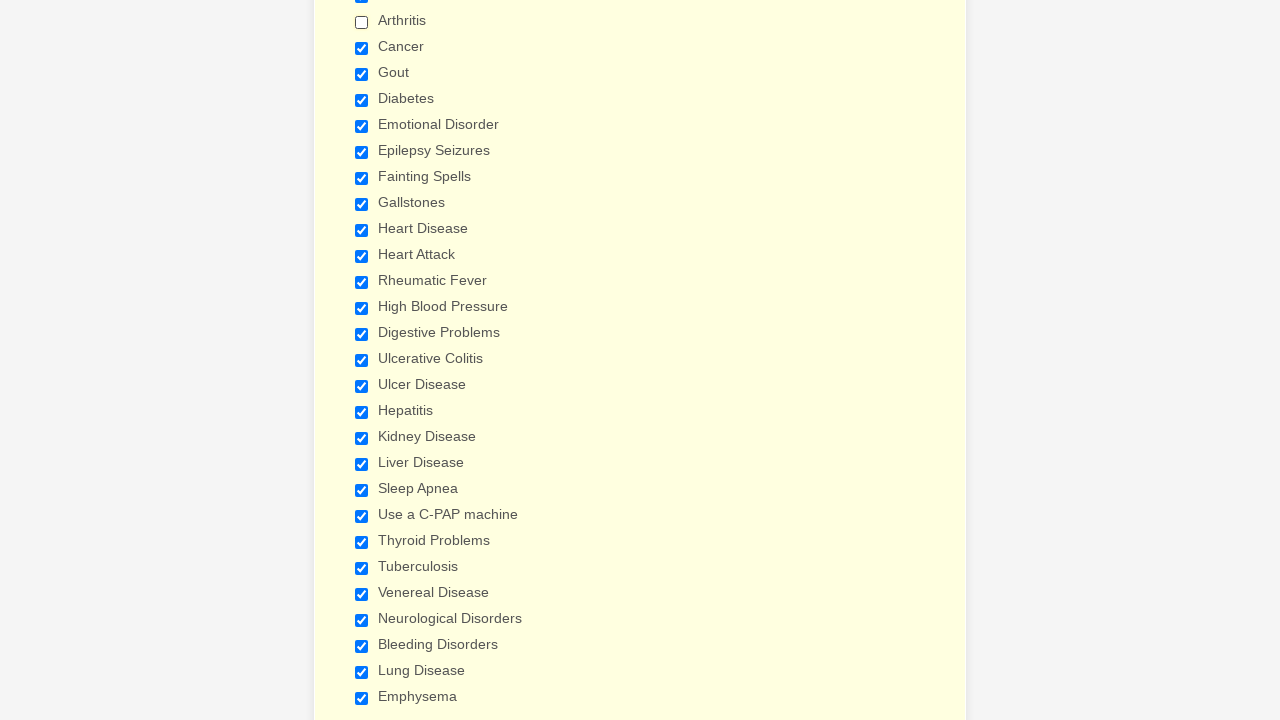